Tests browser window/tab switching functionality by clicking a button to open a new tab and verifying content in the new tab

Starting URL: https://demoqa.com/browser-windows

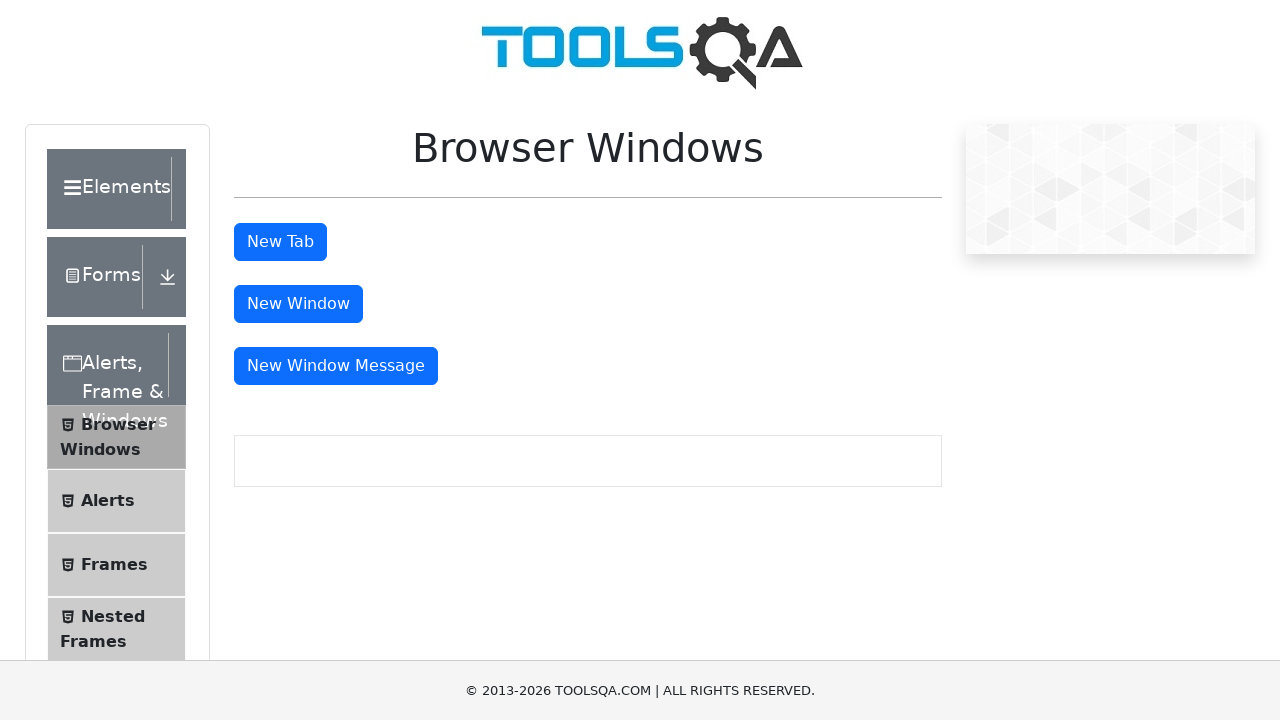

Scrolled down 300px to make tab button visible
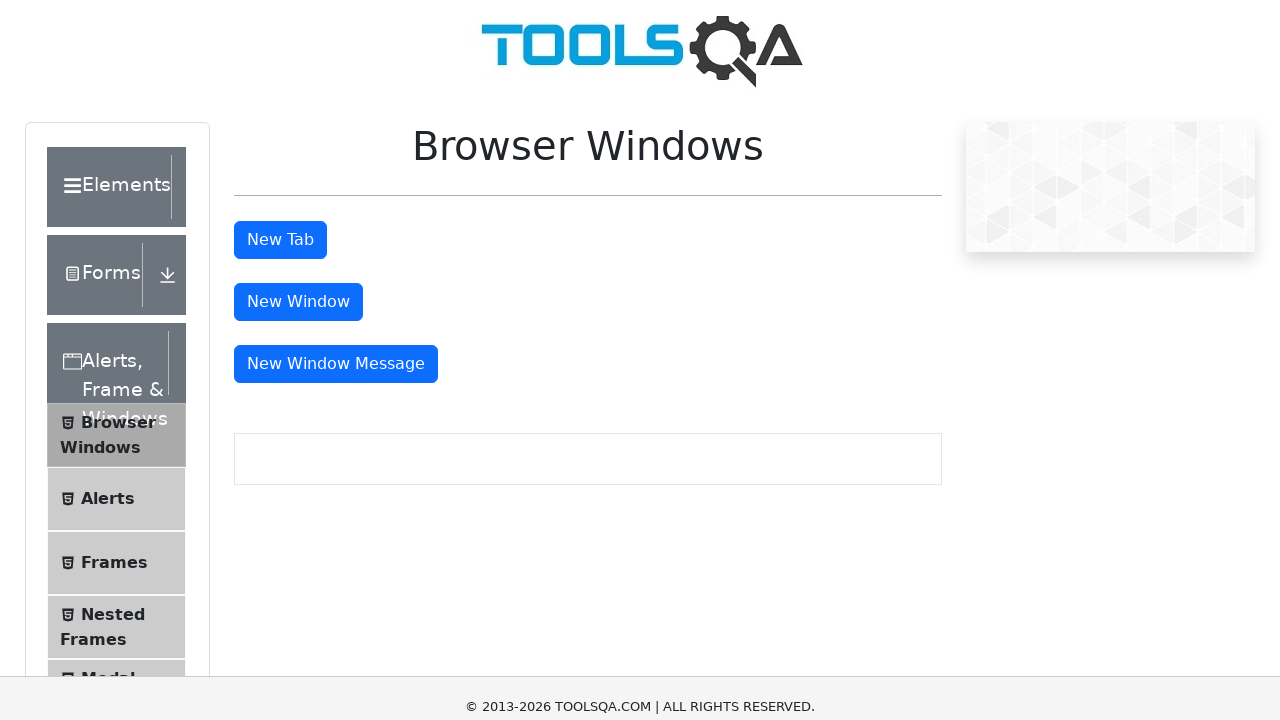

Clicked tab button to open new tab at (280, 242) on #tabButton
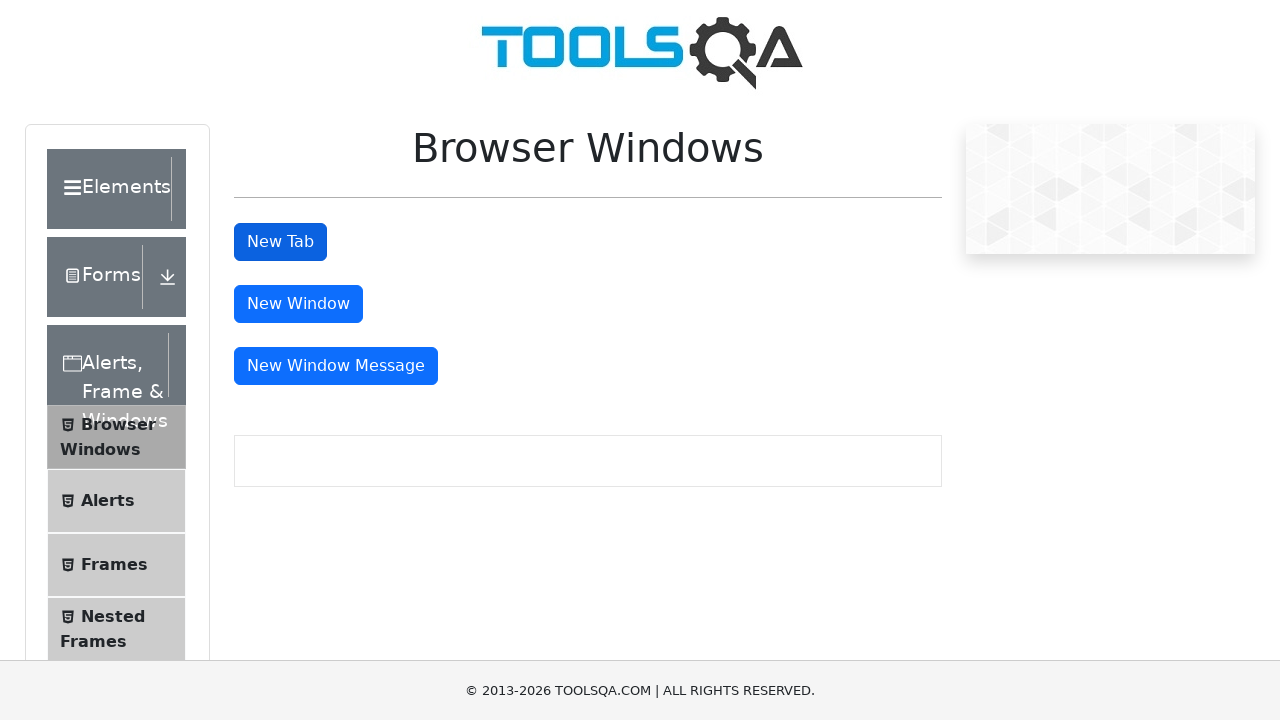

New tab loaded and ready
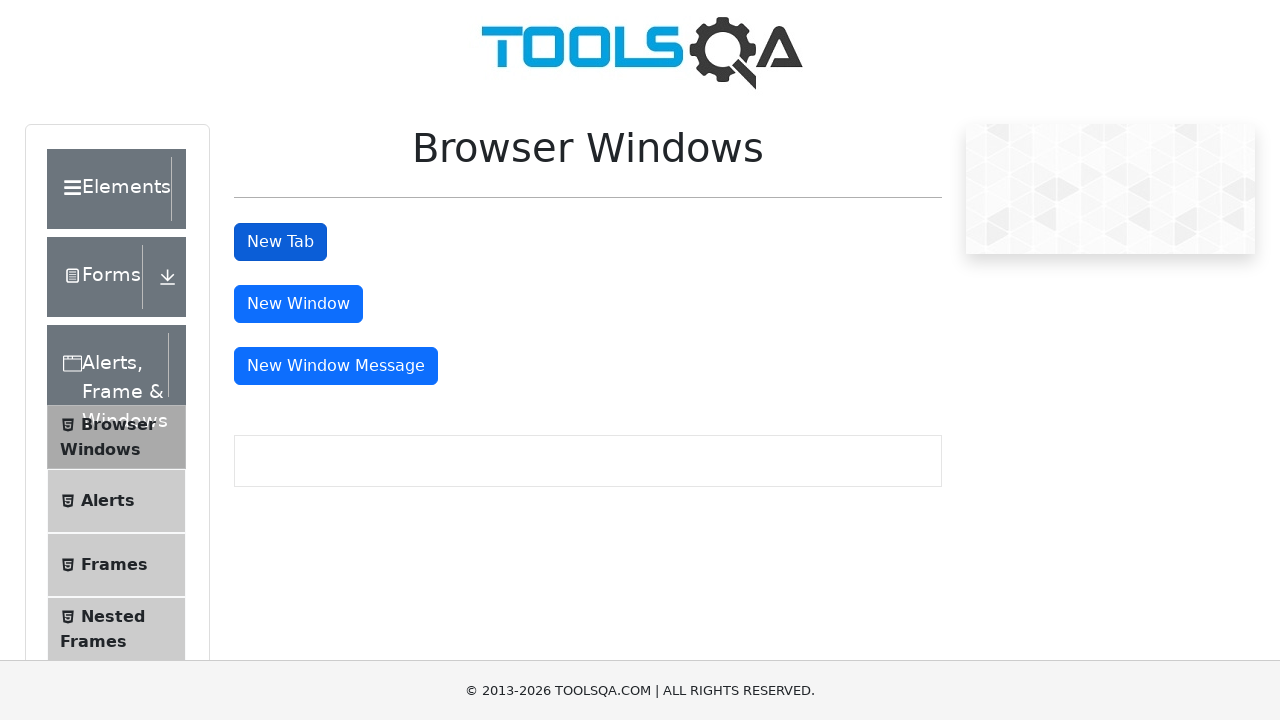

Verified expected heading 'This is a sample page' is present in new tab
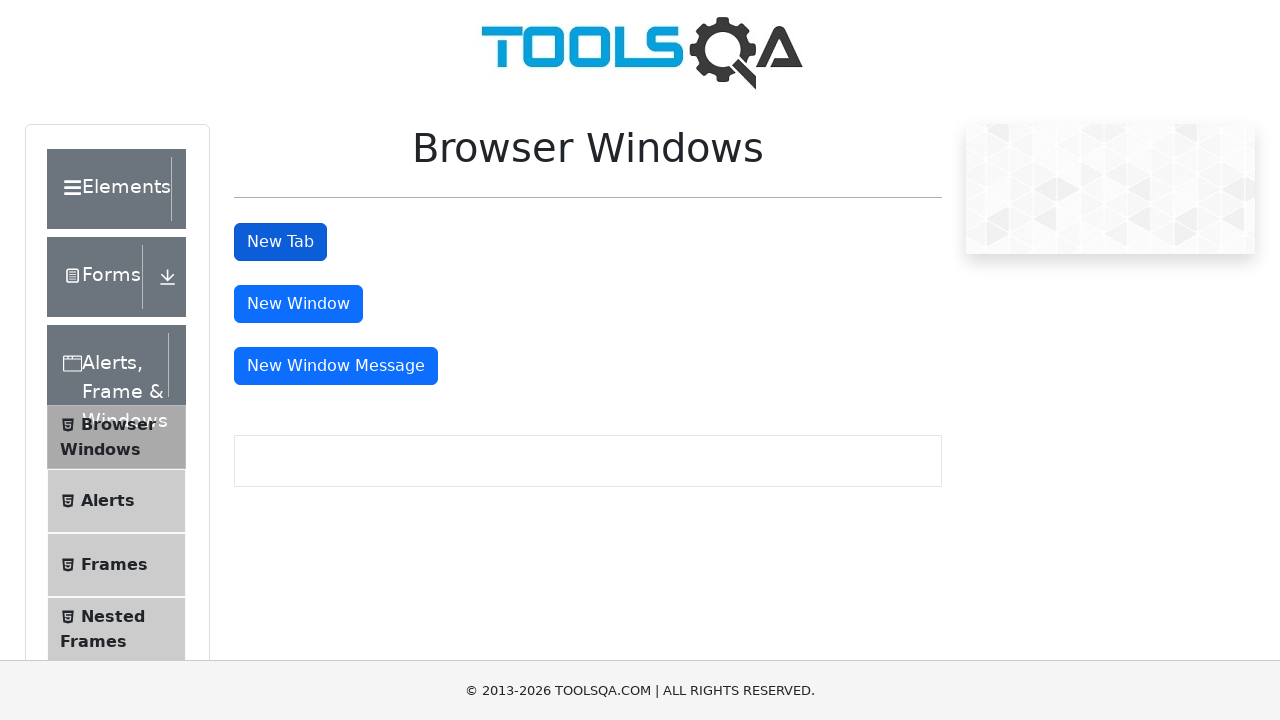

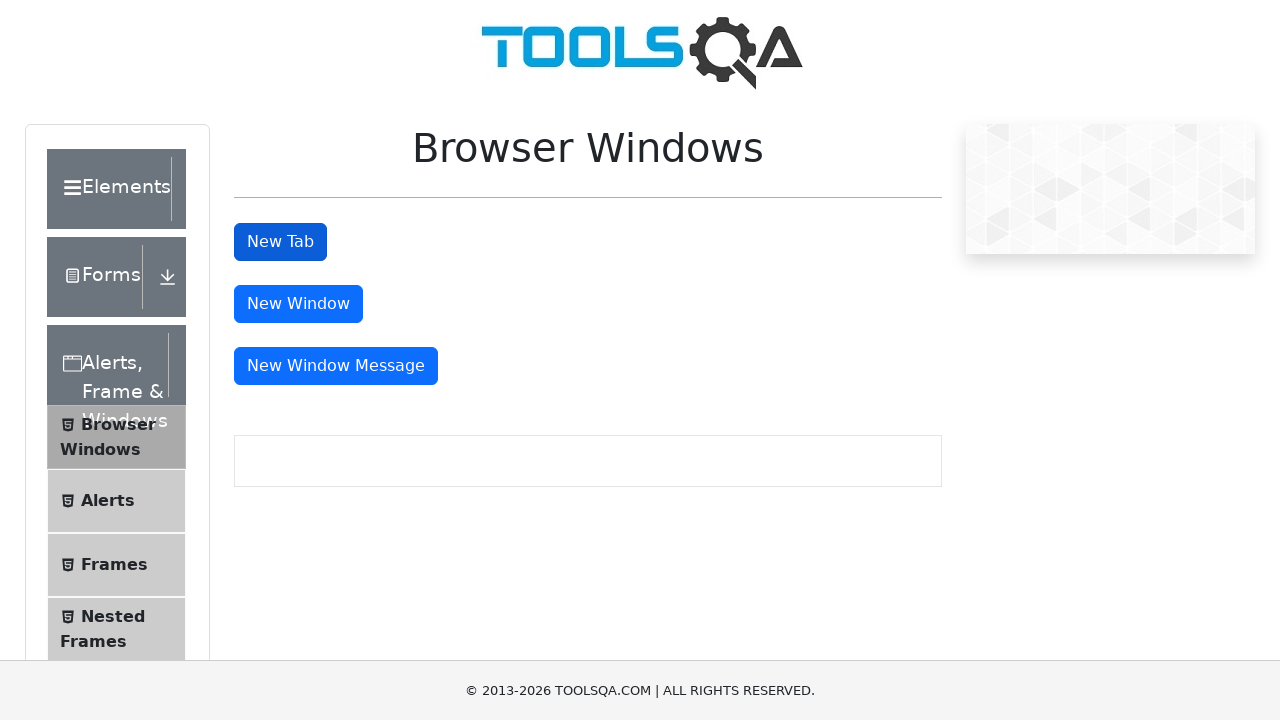